Navigates to CF Benchmarks website and verifies that the Bitcoin Real-Time Index price element is displayed on the page.

Starting URL: https://www.cfbenchmarks.com/data/indices/BRTI?ref=blog.cfbenchmarks.com

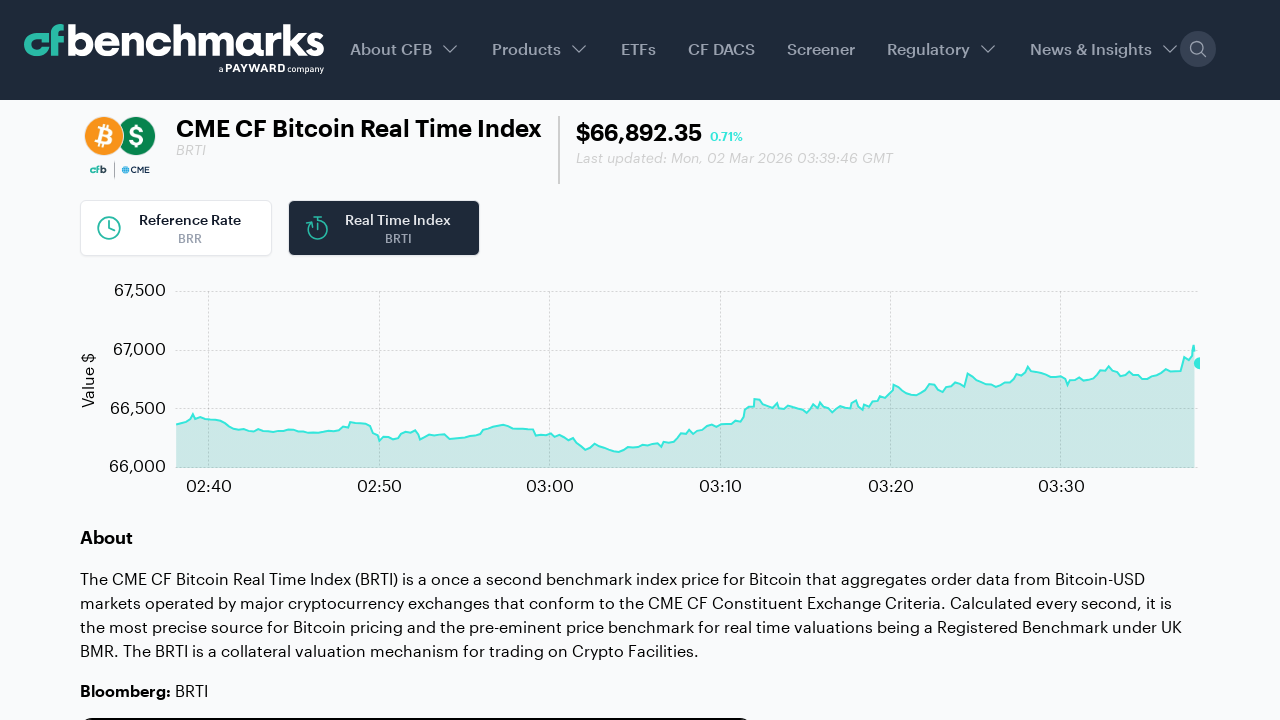

Navigated to CF Benchmarks Bitcoin Real-Time Index page
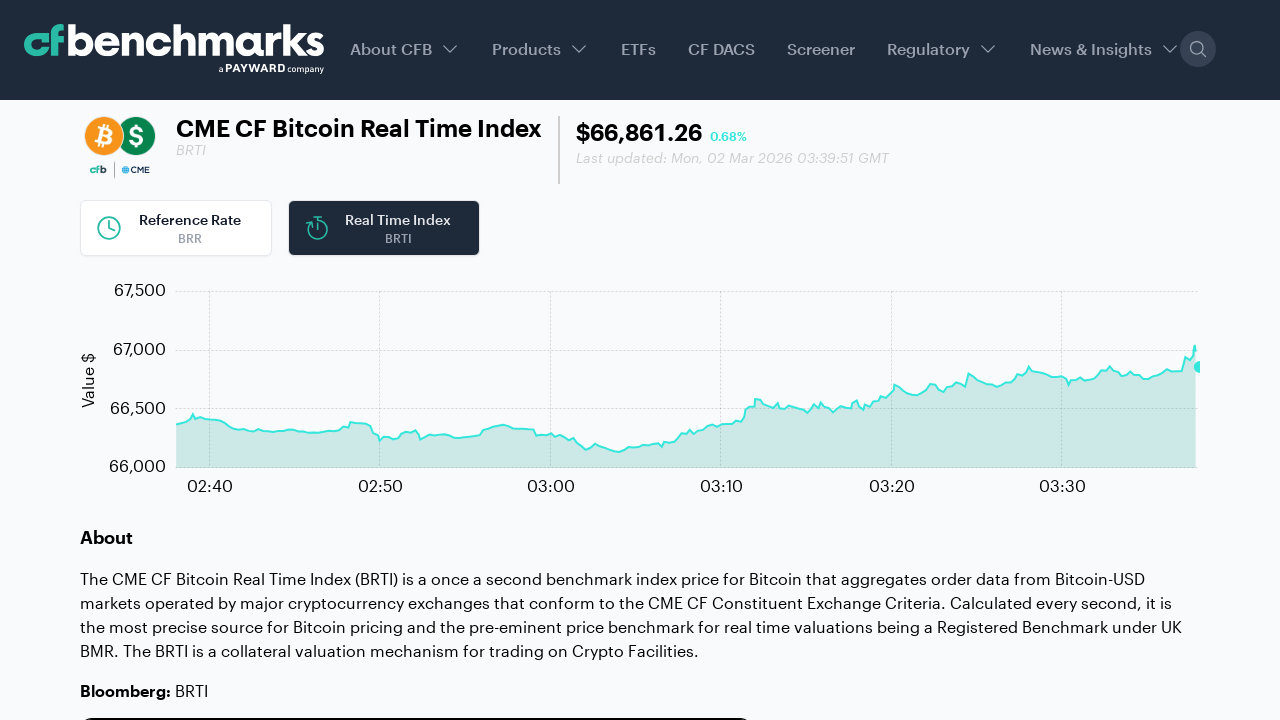

Bitcoin Real-Time Index price element loaded and is visible
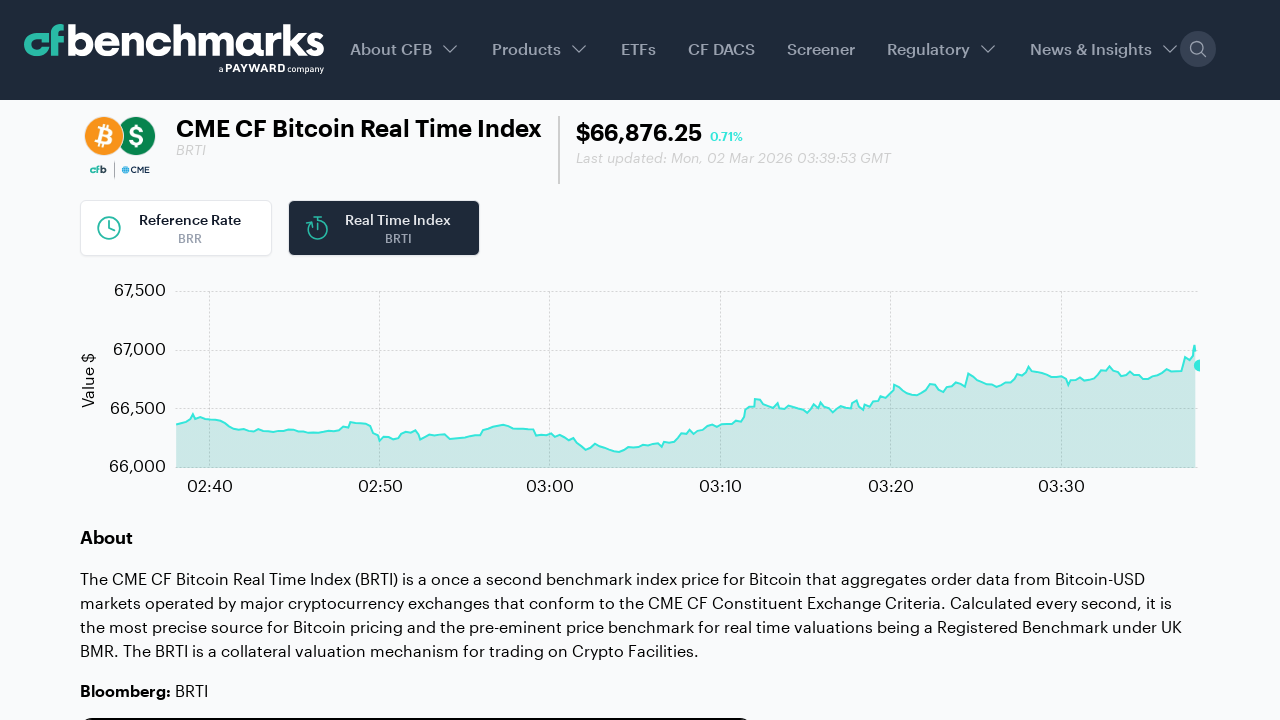

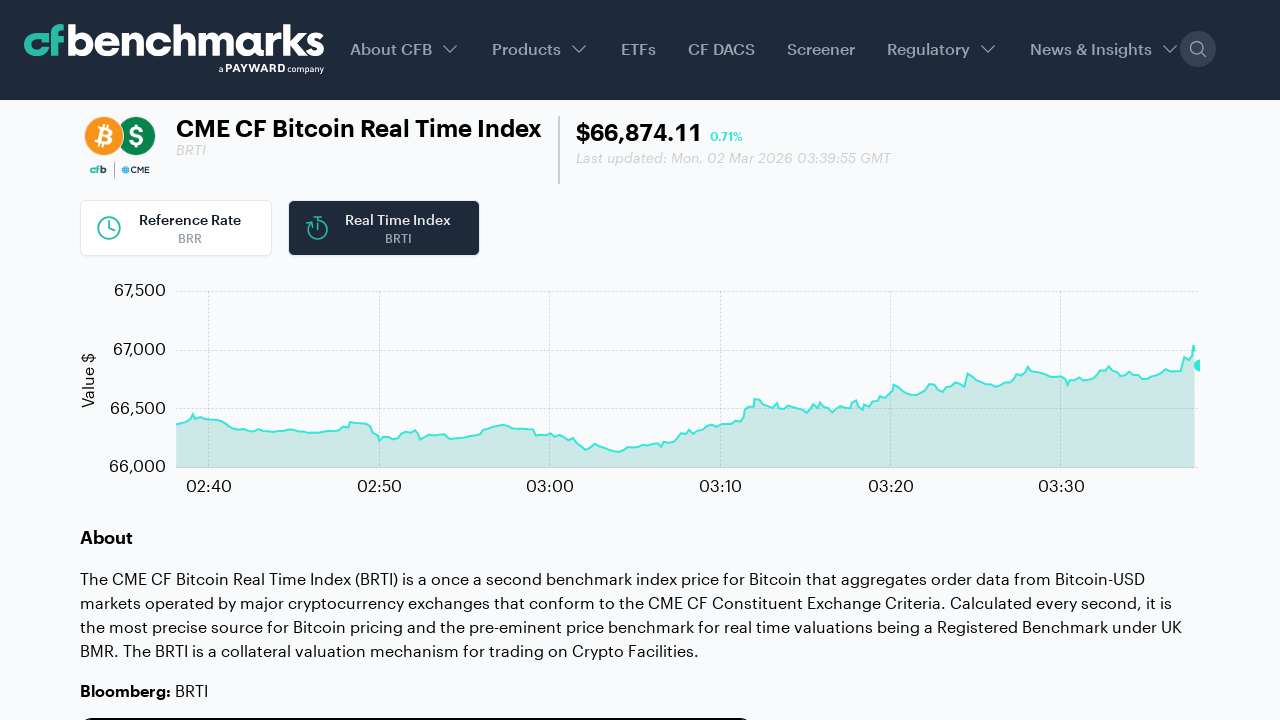